Tests dynamic controls page using explicit waits - clicks Remove button, waits for and verifies "It's gone!" message, then clicks Add button and verifies "It's back" message

Starting URL: https://the-internet.herokuapp.com/dynamic_controls

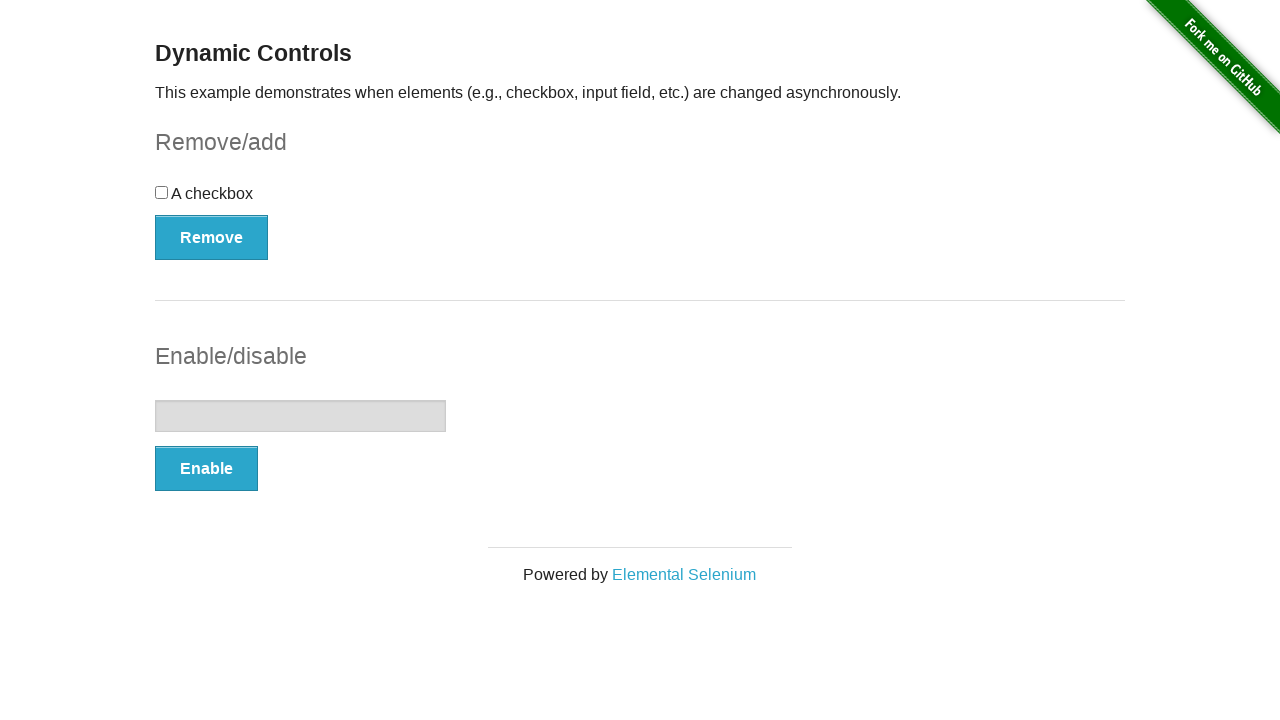

Clicked Remove button at (212, 237) on xpath=//button[text()='Remove']
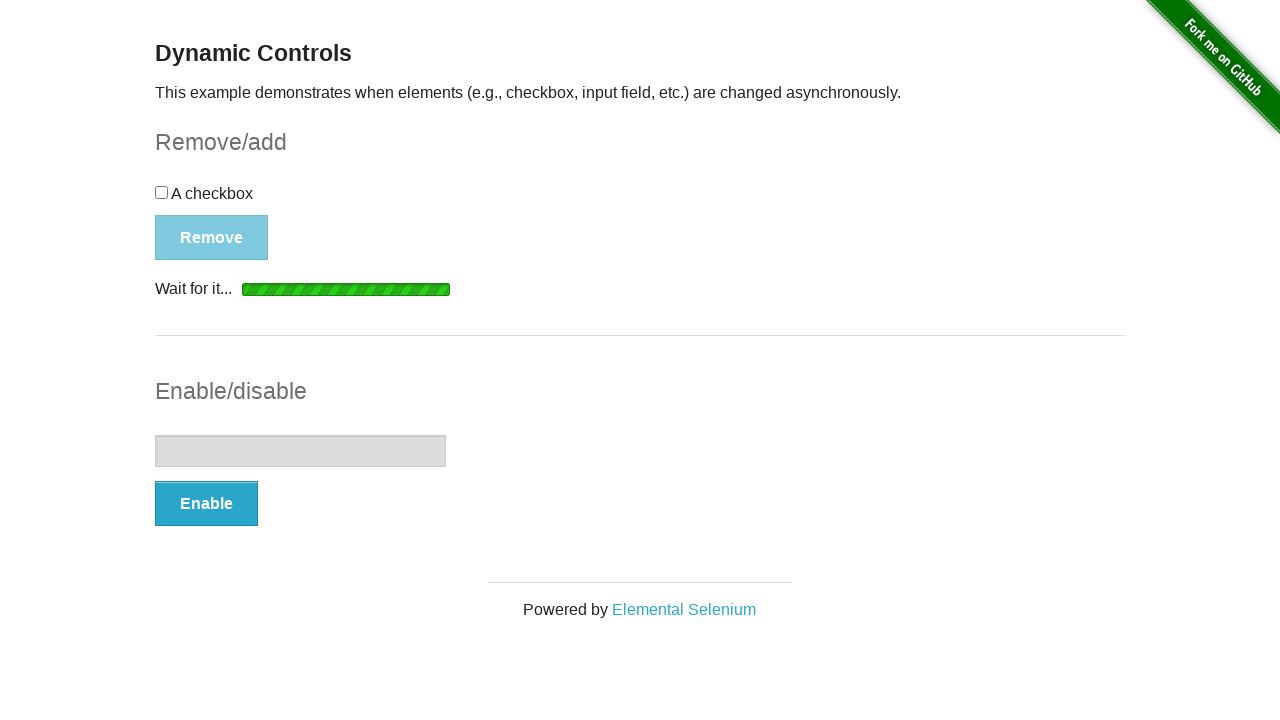

Waited for and found "It's gone!" message
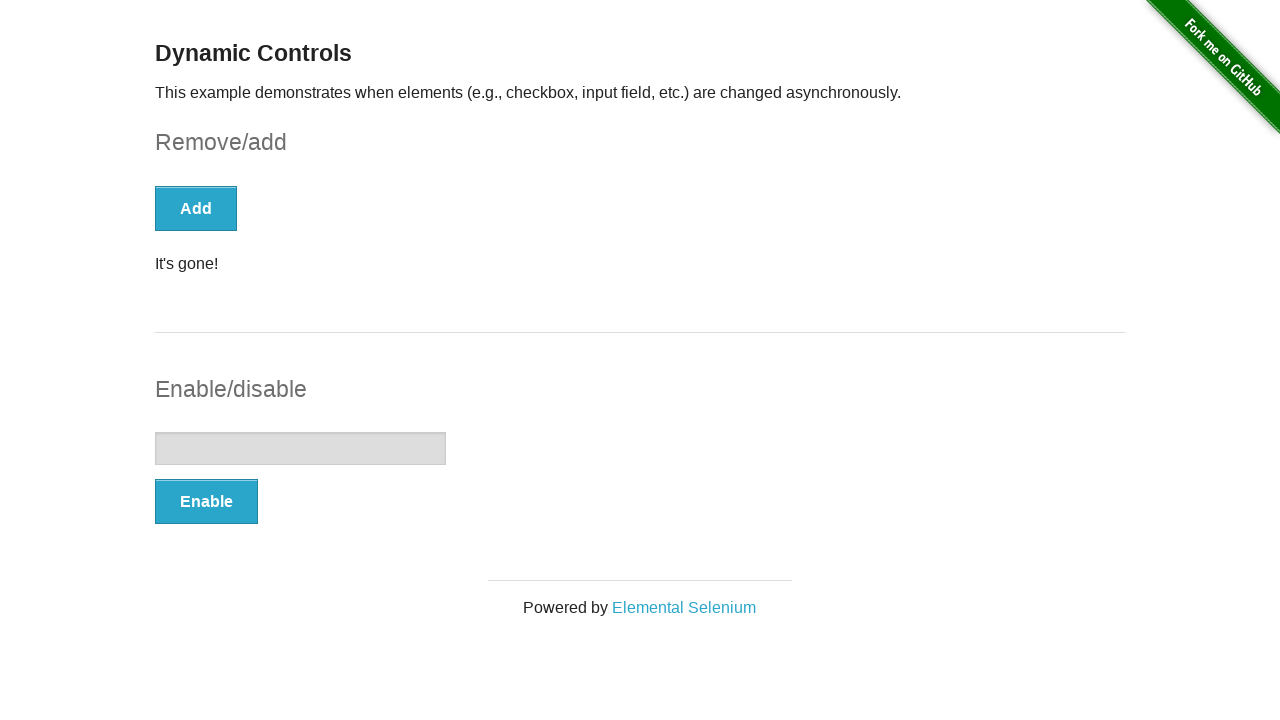

Verified "It's gone!" message is visible
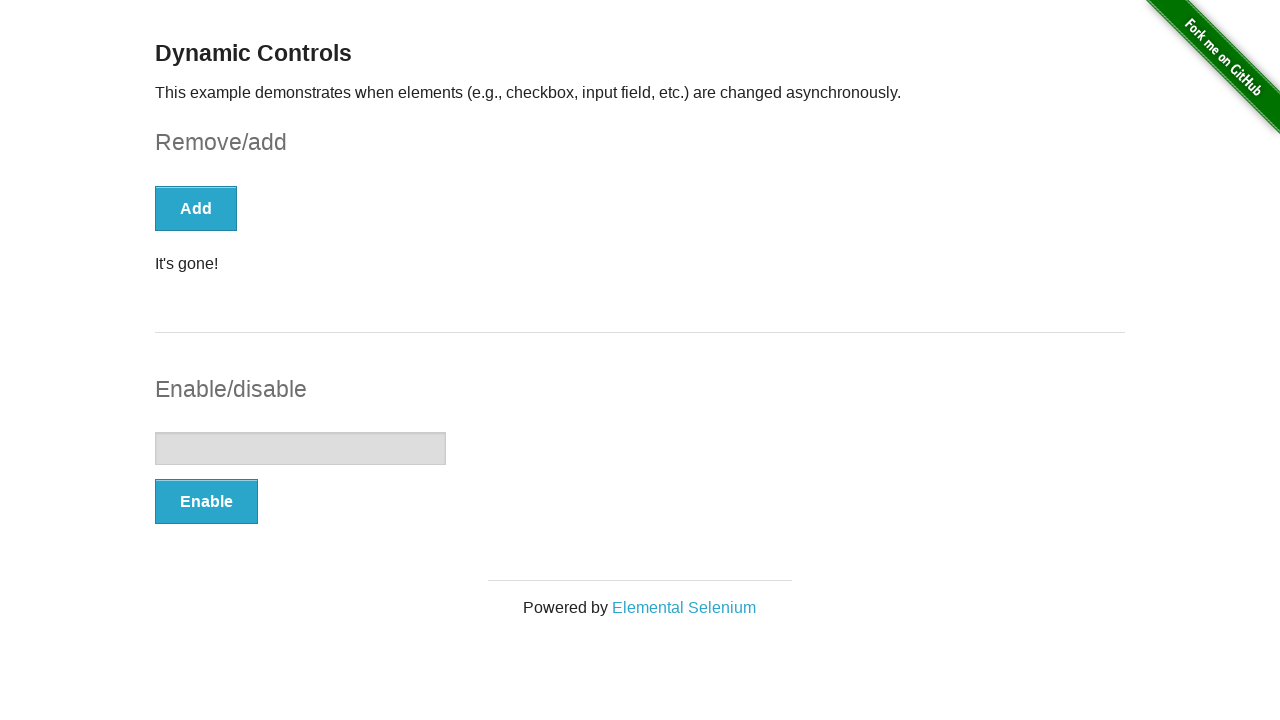

Clicked Add button at (196, 208) on xpath=//*[text()='Add']
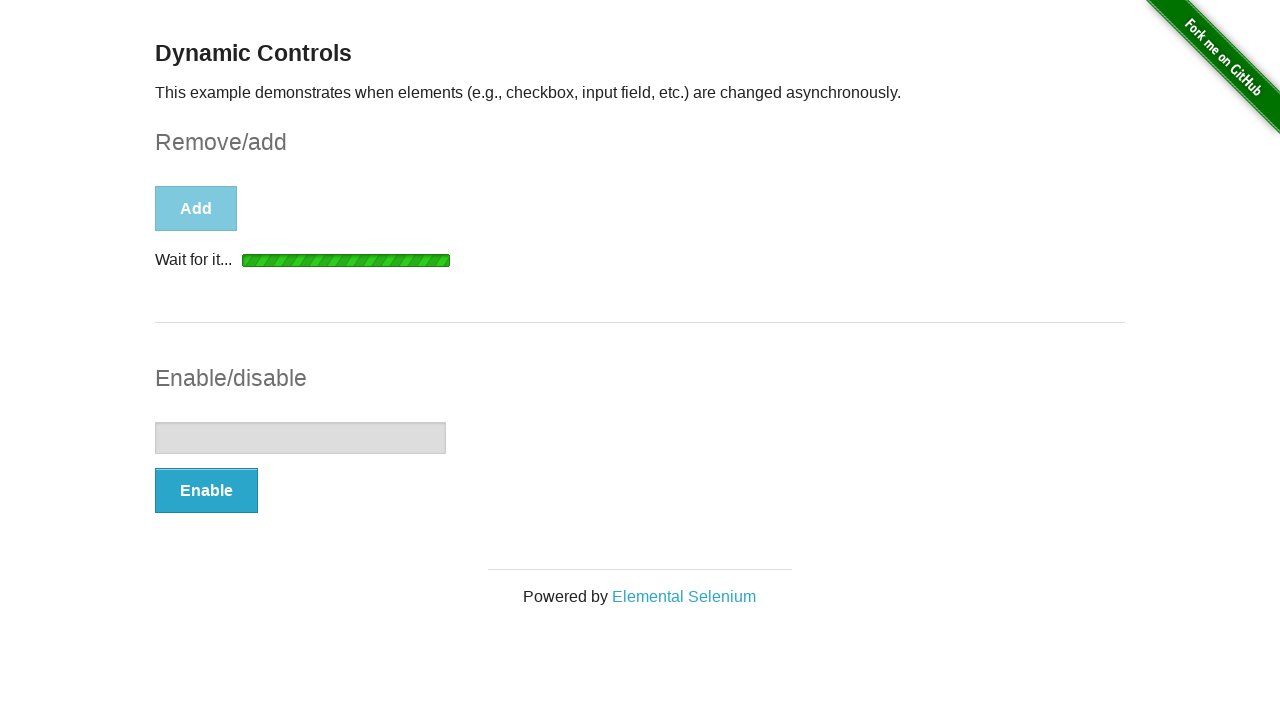

Waited for and found "It's back!" message
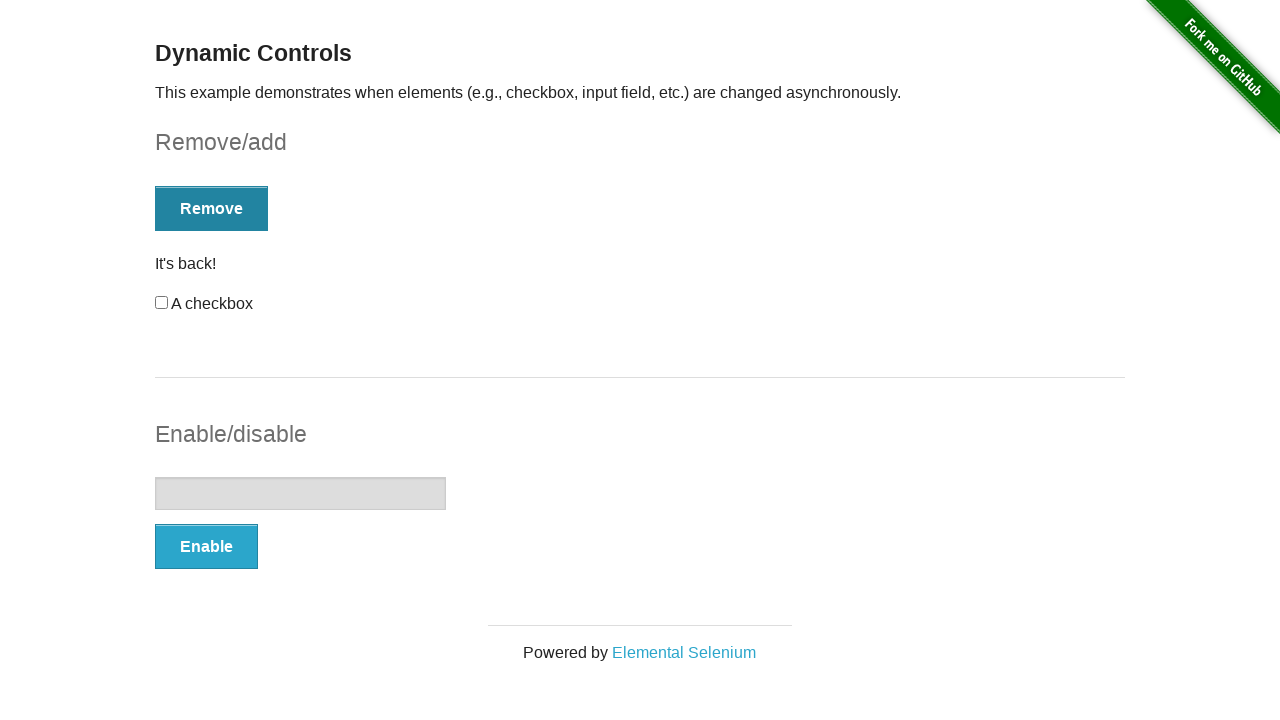

Verified "It's back!" message is visible
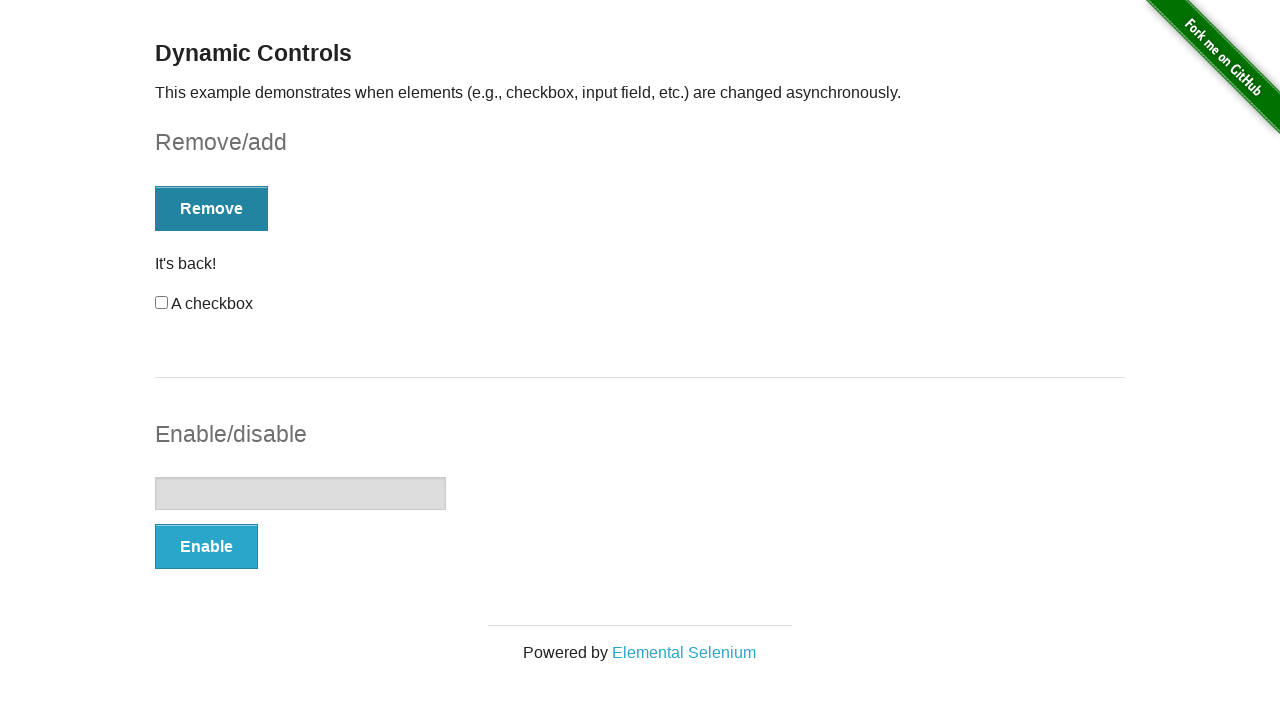

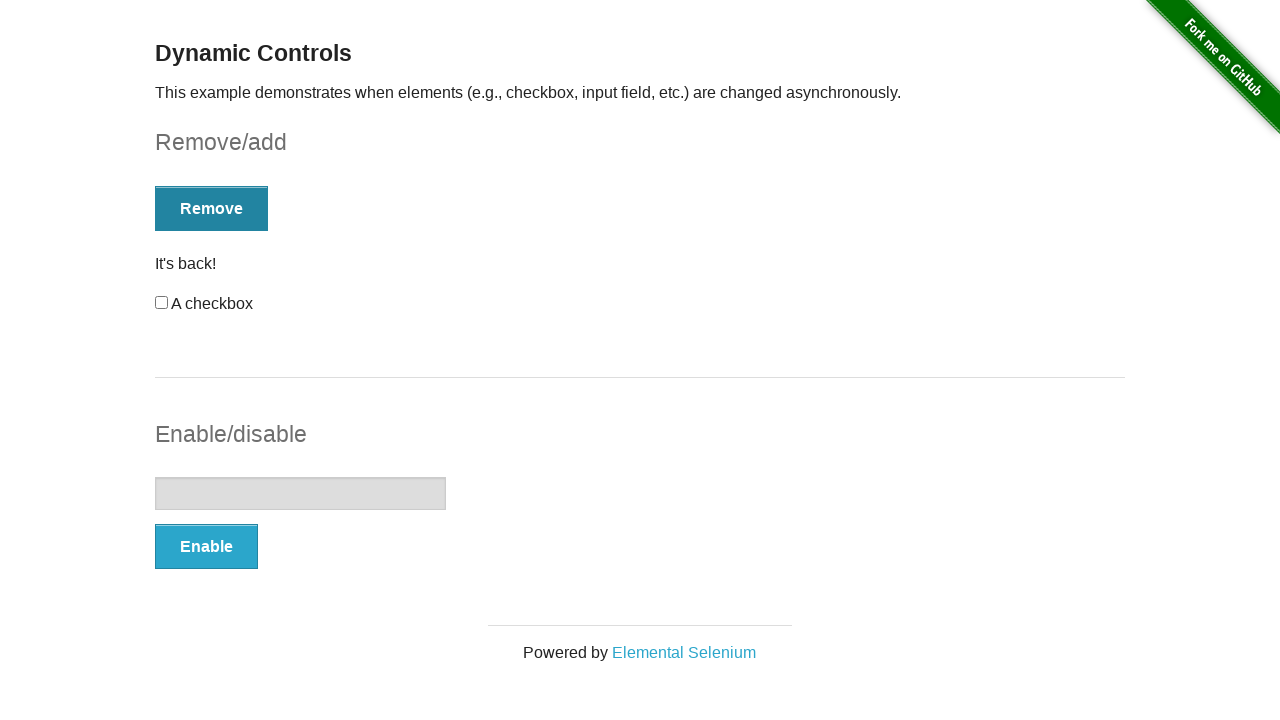